Tests the student registration form by filling in first name, last name, selecting gender, entering phone number, and submitting the form

Starting URL: https://demoqa.com/automation-practice-form

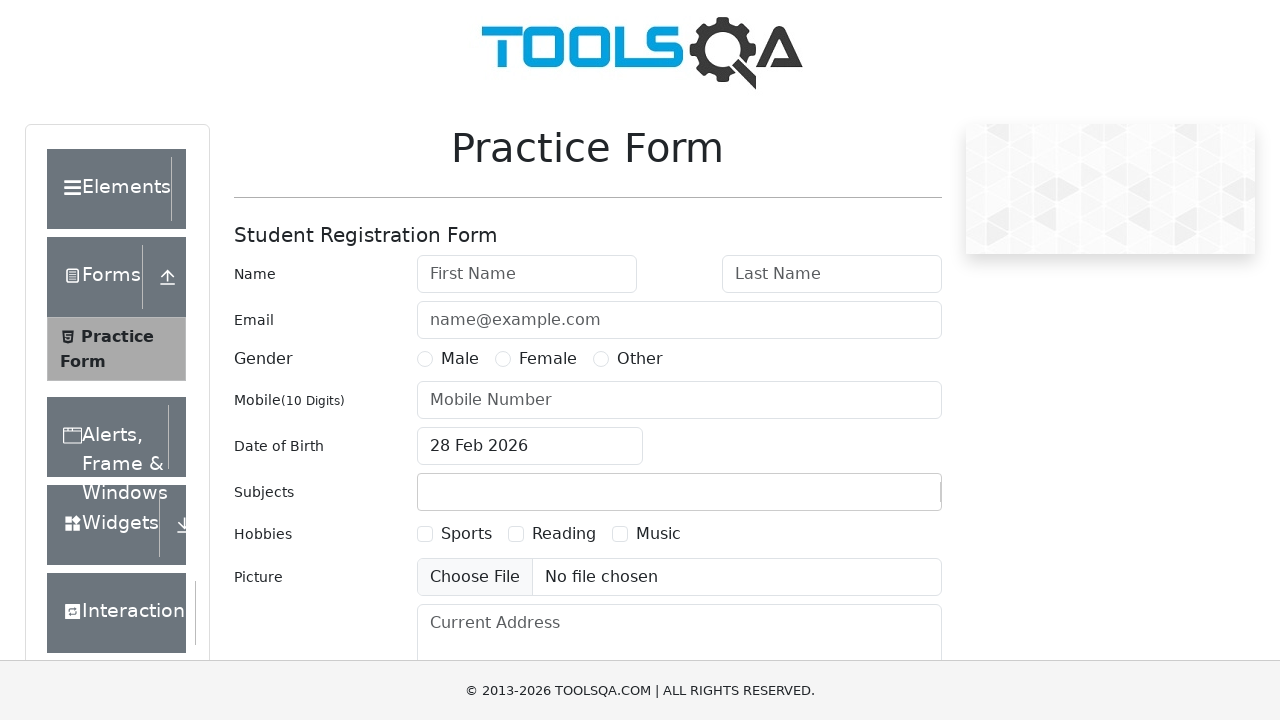

Filled first name field with 'Oleg' on #firstName
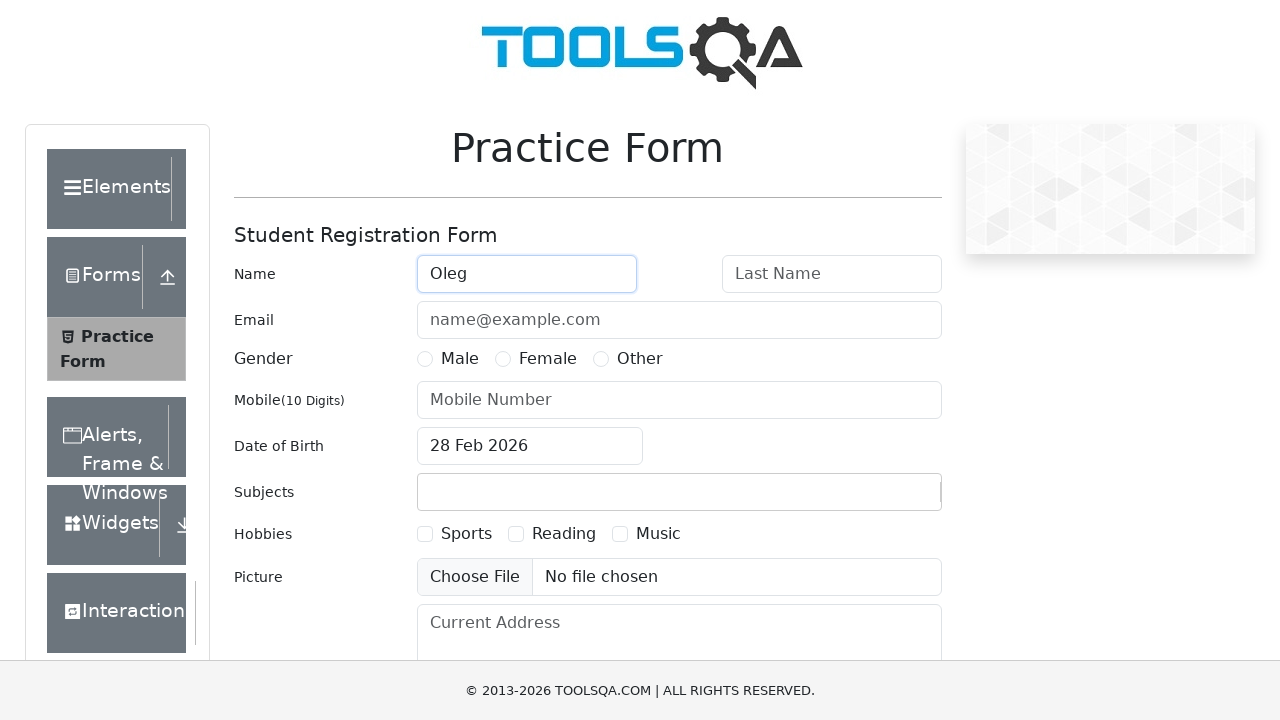

Filled last name field with 'Komarov' on #lastName
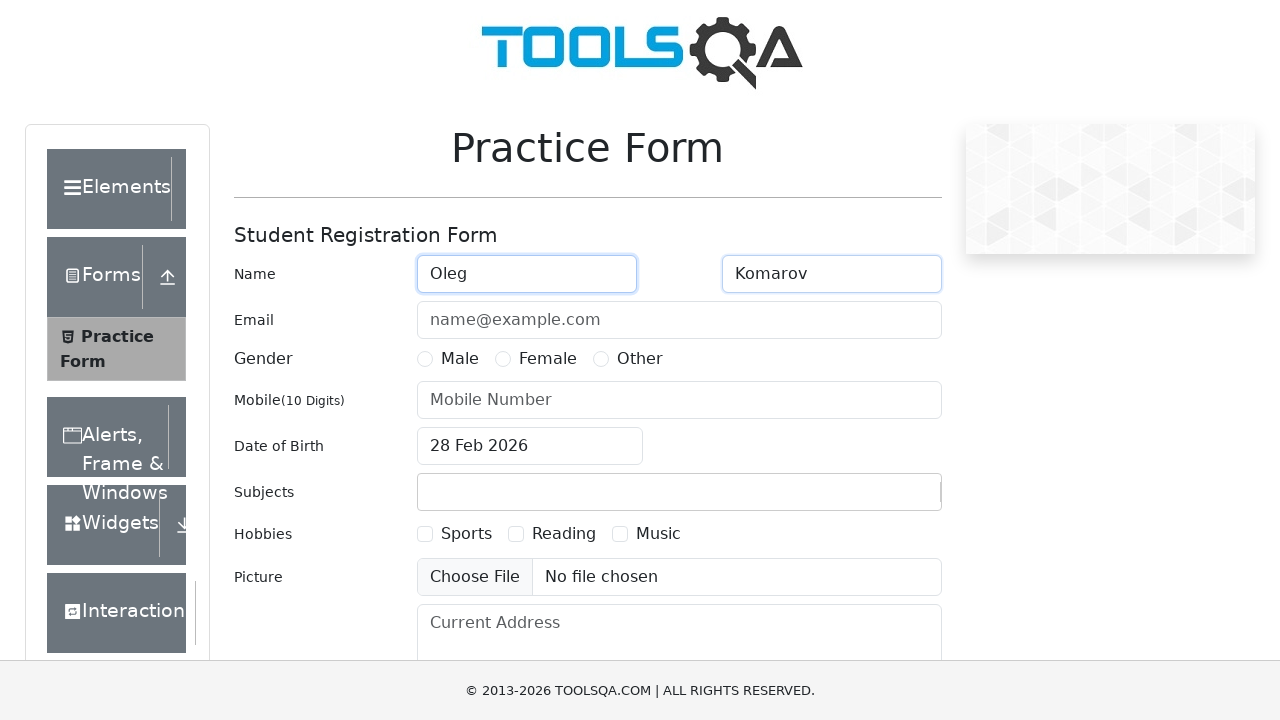

Selected Male gender option at (460, 359) on label[for='gender-radio-1']
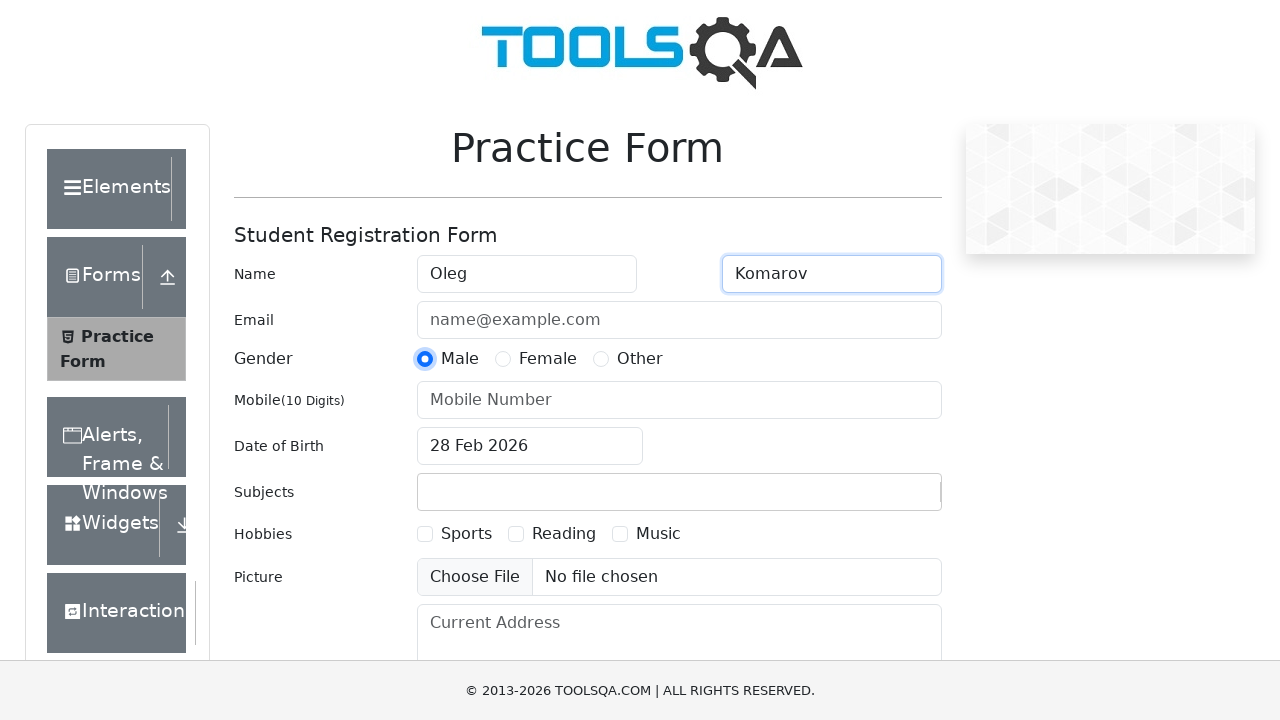

Filled phone number field with '89991114488' on #userNumber
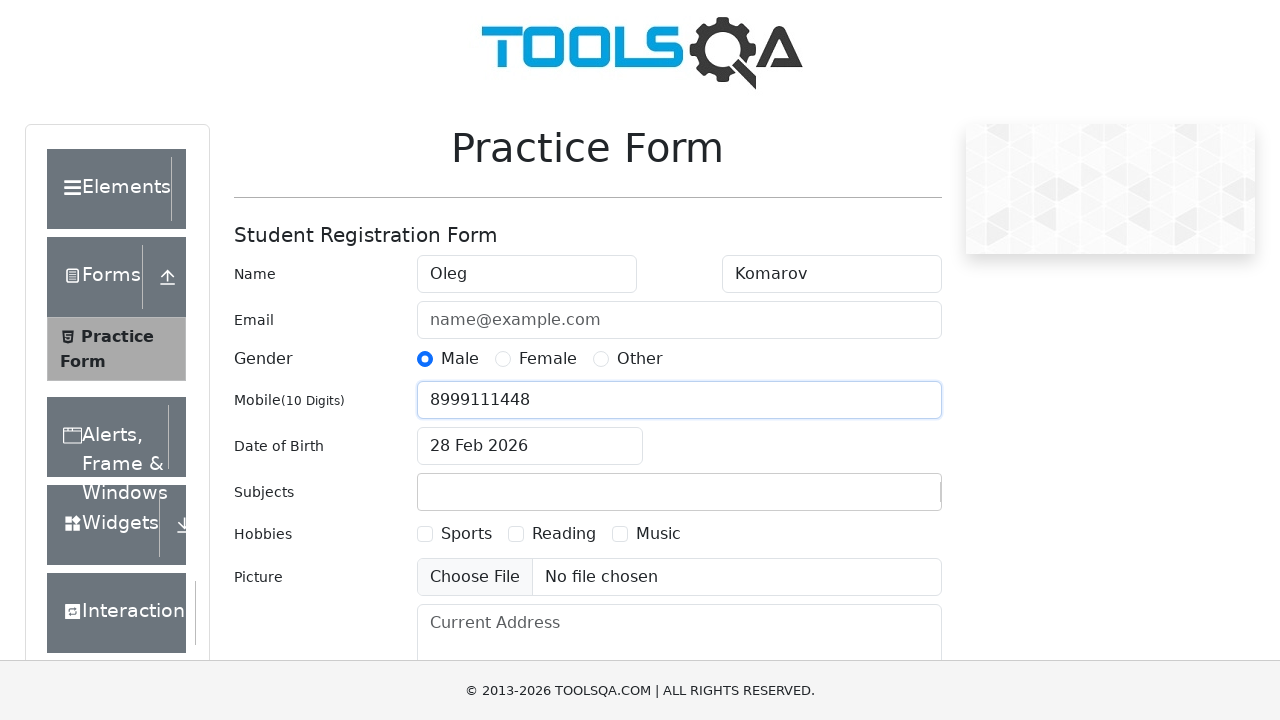

Clicked submit button to register at (885, 499) on #submit
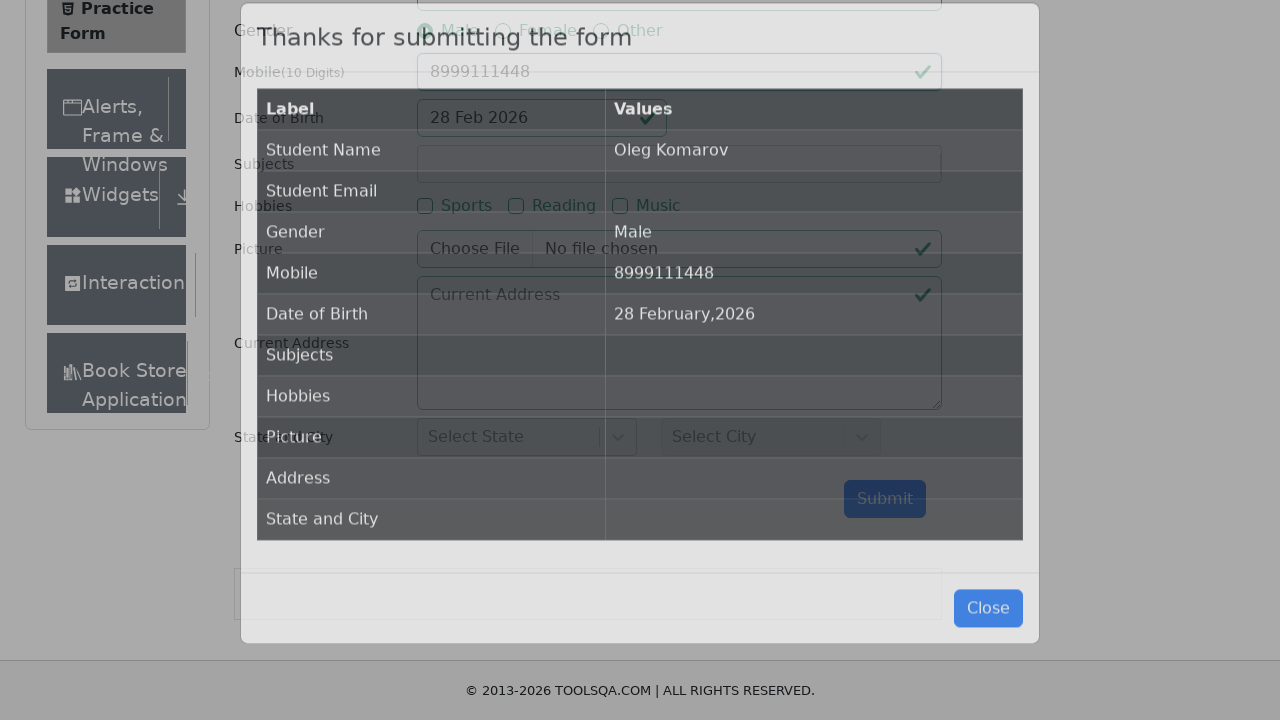

Registration results appeared on page
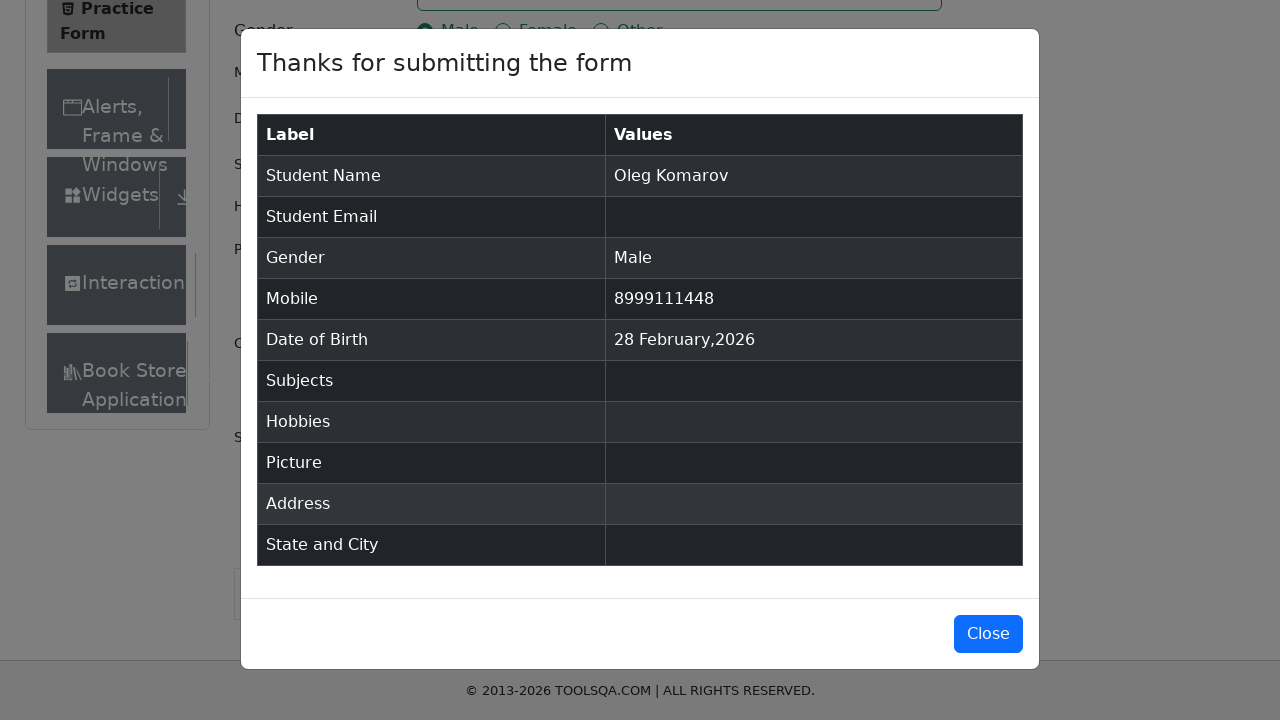

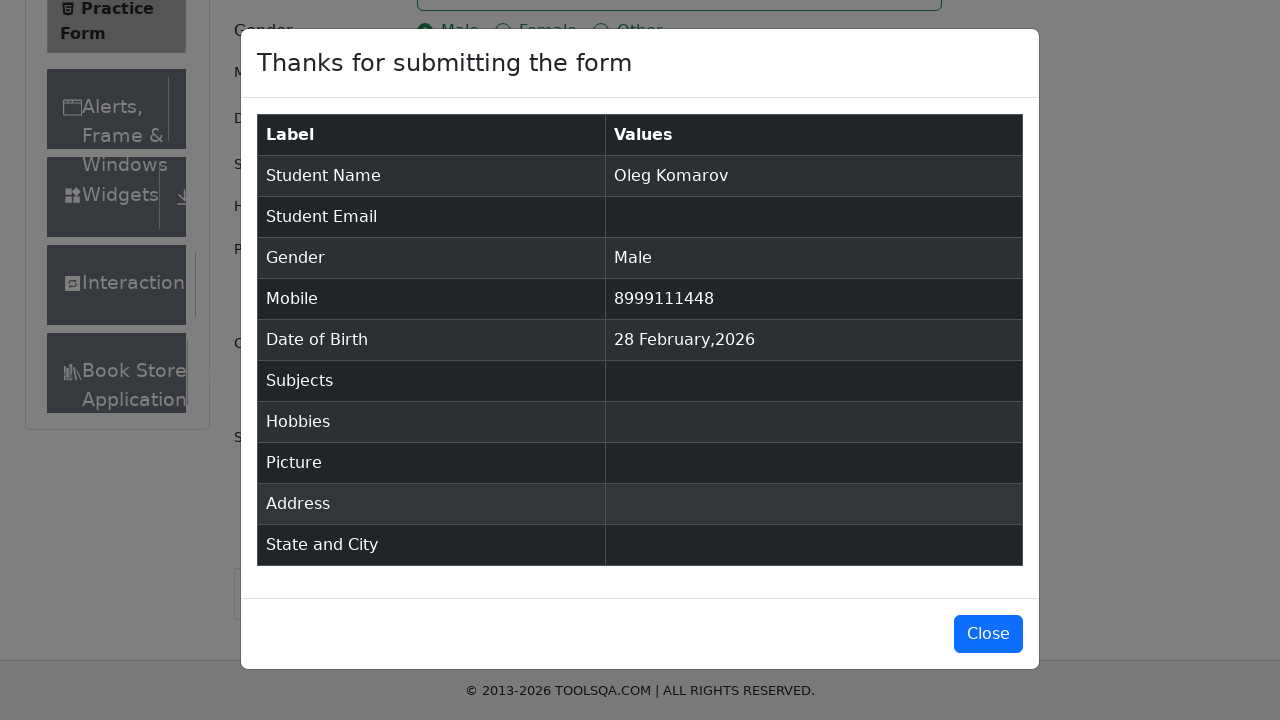